Tests single tab handling by clicking a button that opens a new tab, then navigating within that new tab to the about page via a dropdown menu

Starting URL: https://demo.automationtesting.in/Windows.html

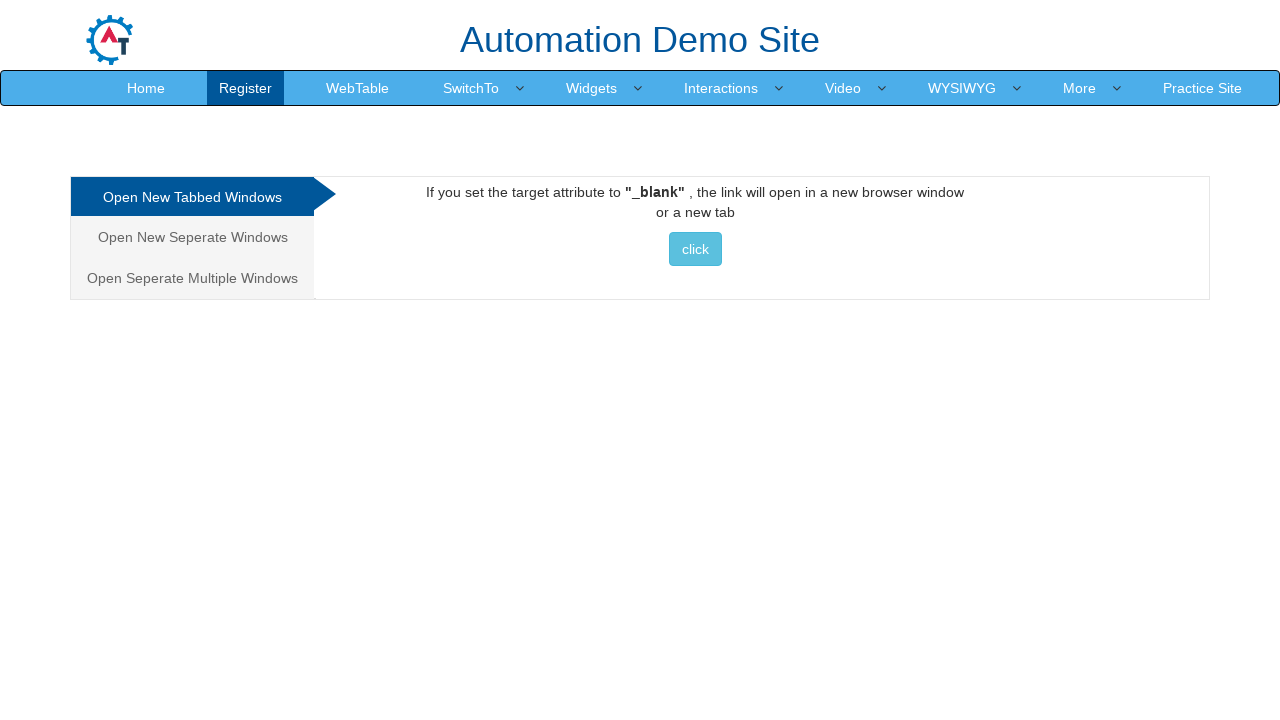

Clicked button to open new tab and popup appeared at (695, 249) on button:has-text("click")
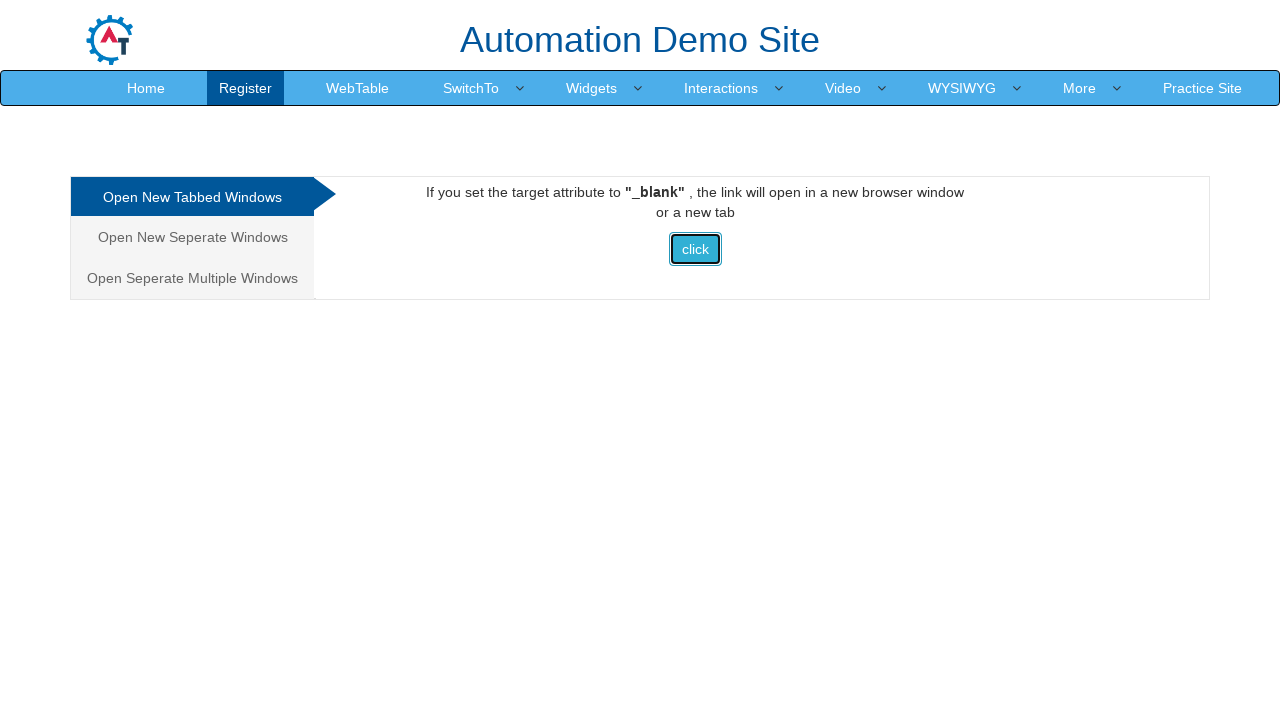

Captured new tab from popup
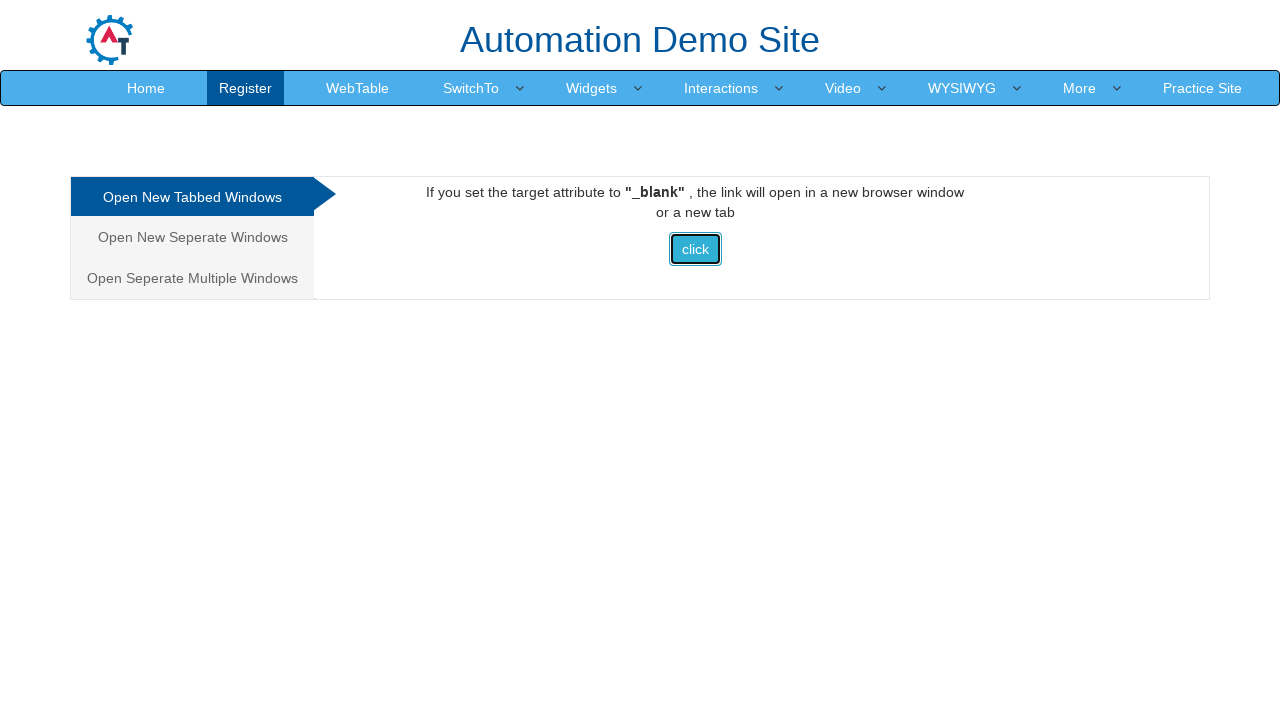

New tab finished loading
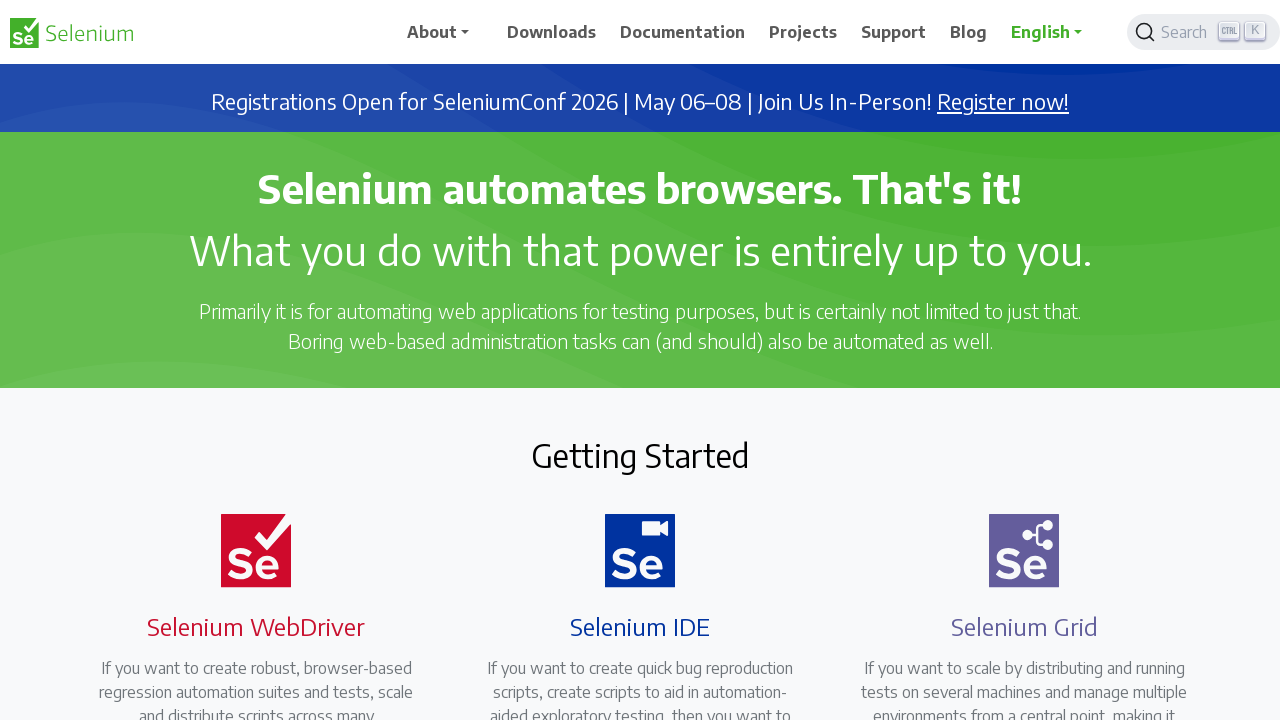

Clicked navbar dropdown menu in new tab at (445, 32) on #navbarDropdown
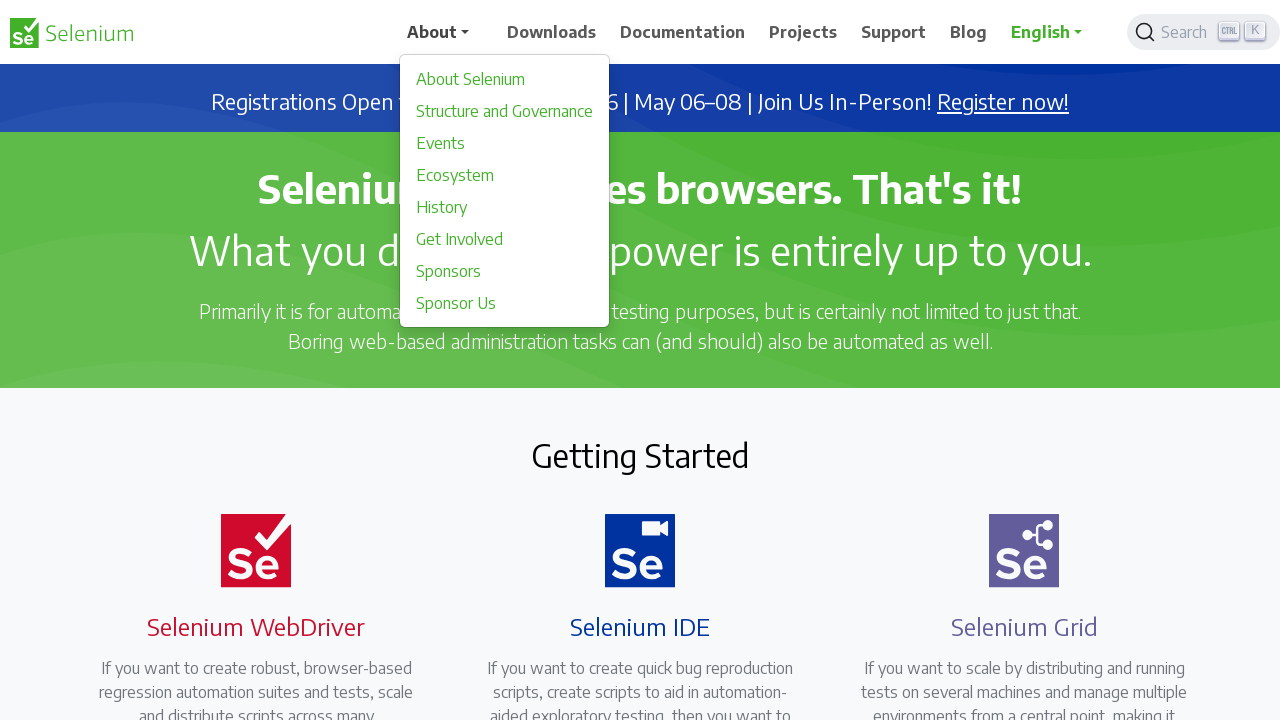

Clicked About link from dropdown menu at (505, 79) on a[href='/about']
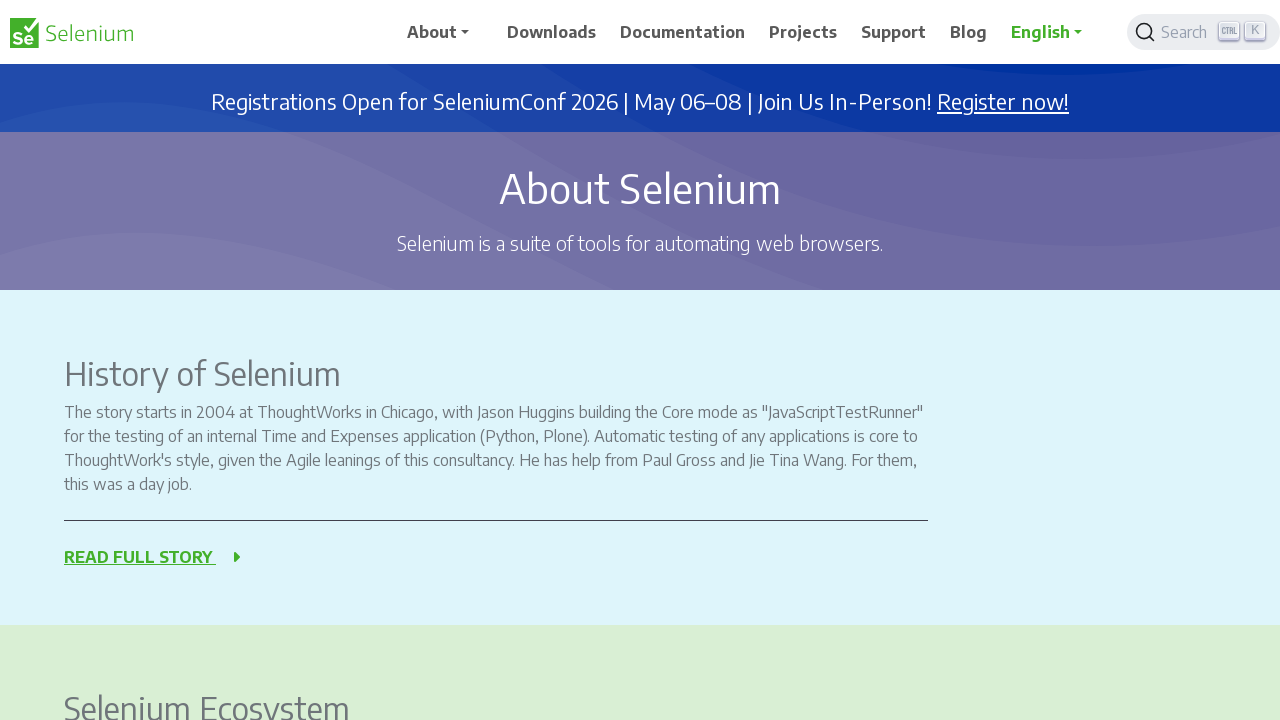

About page loaded successfully in new tab
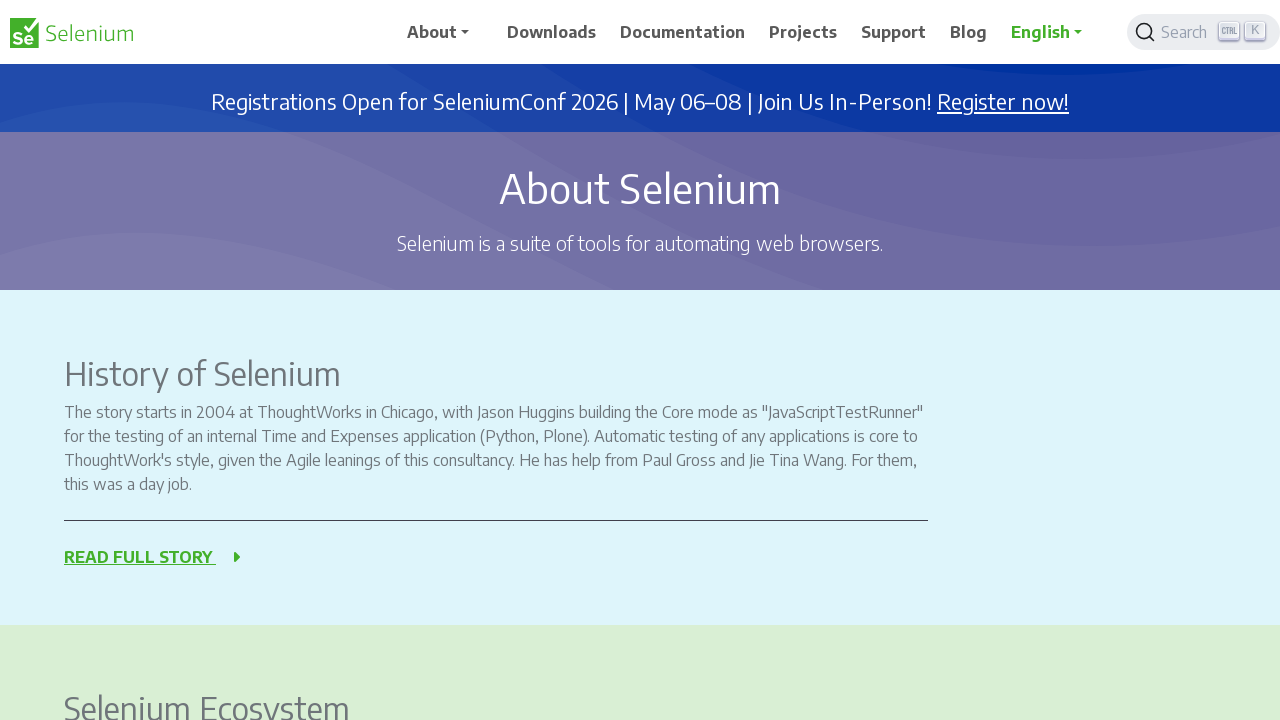

Closed the new tab
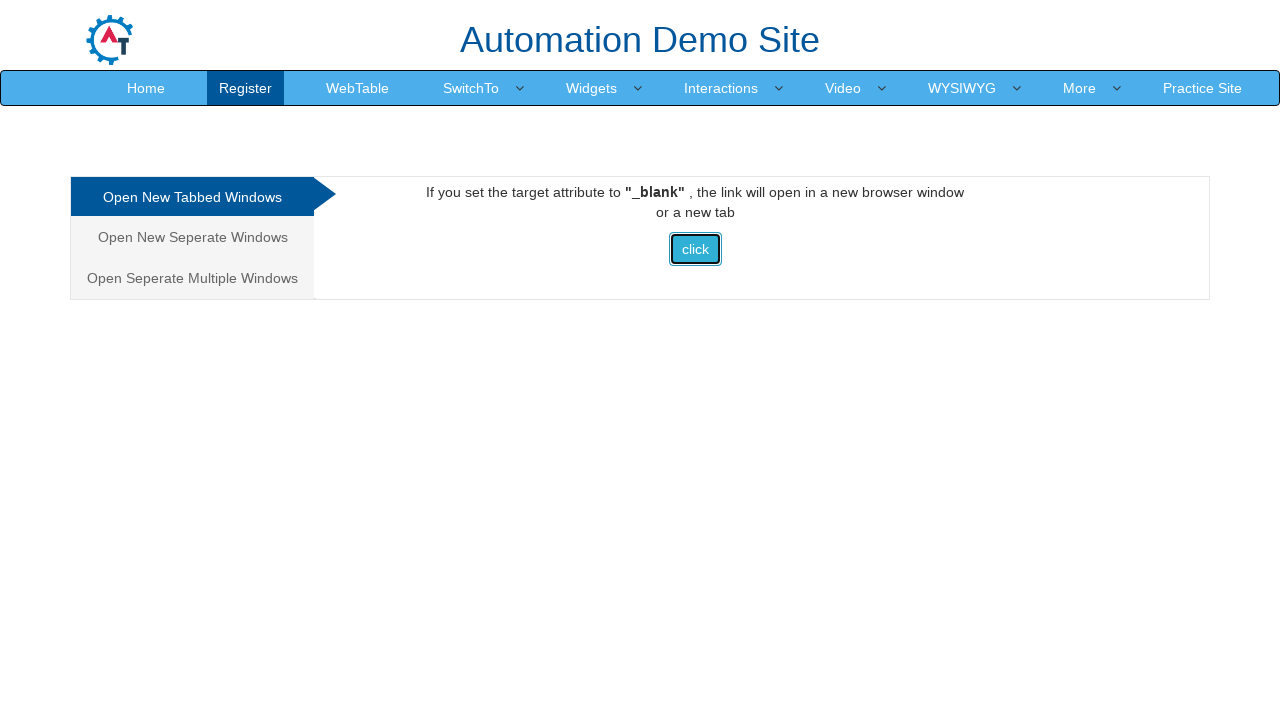

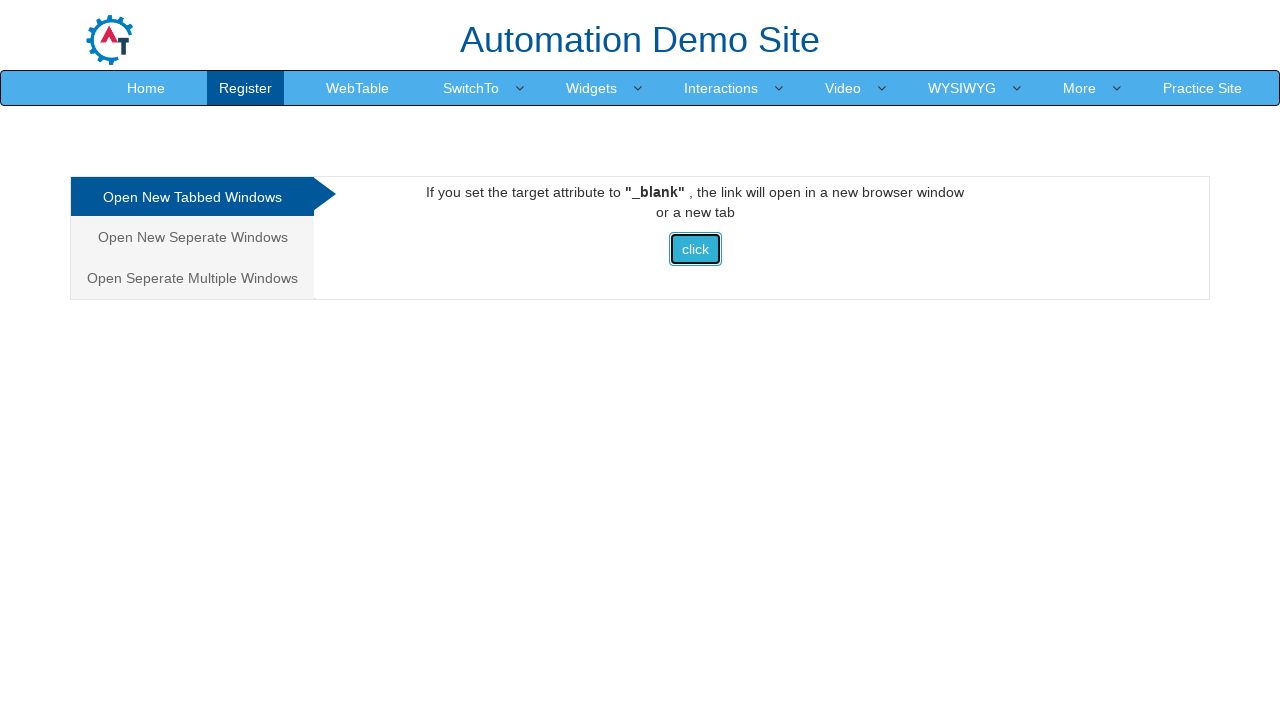